Tests a registration form by filling in first name, last name, and email fields, then submitting the form

Starting URL: http://suninjuly.github.io/registration1.html

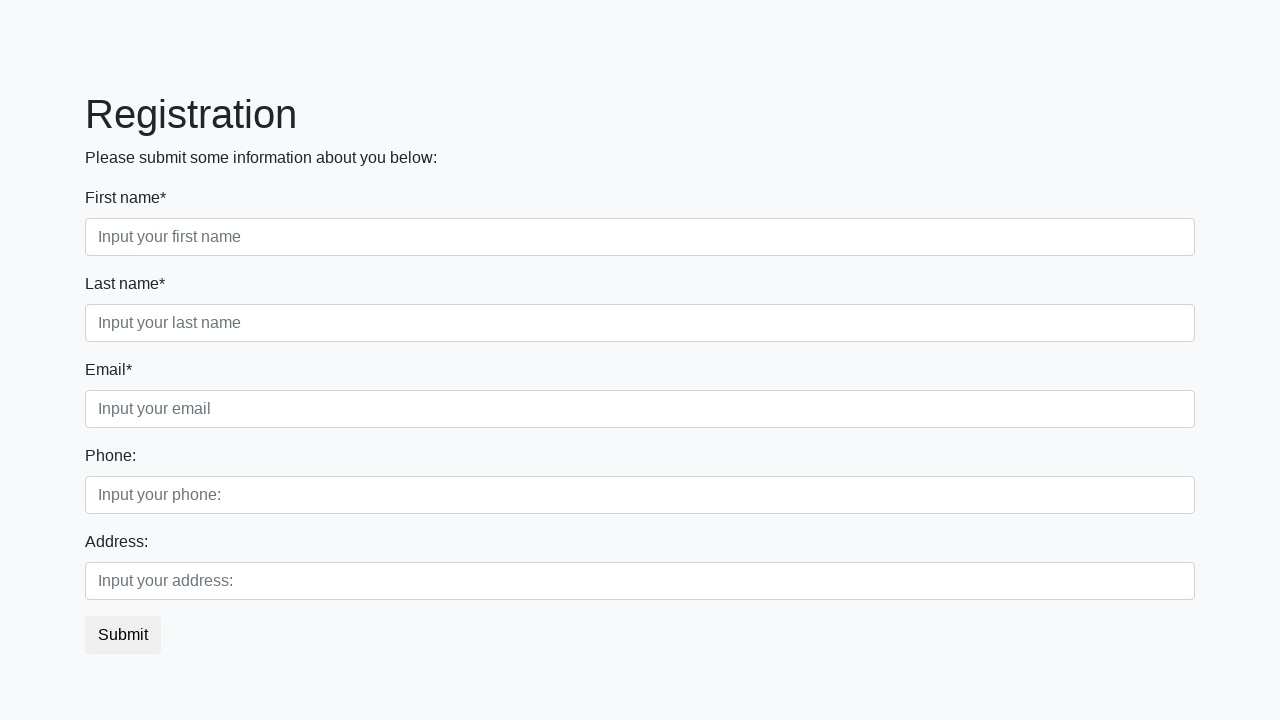

Filled first name field with 'John' on xpath=//label[text()='First name*']/following-sibling::input
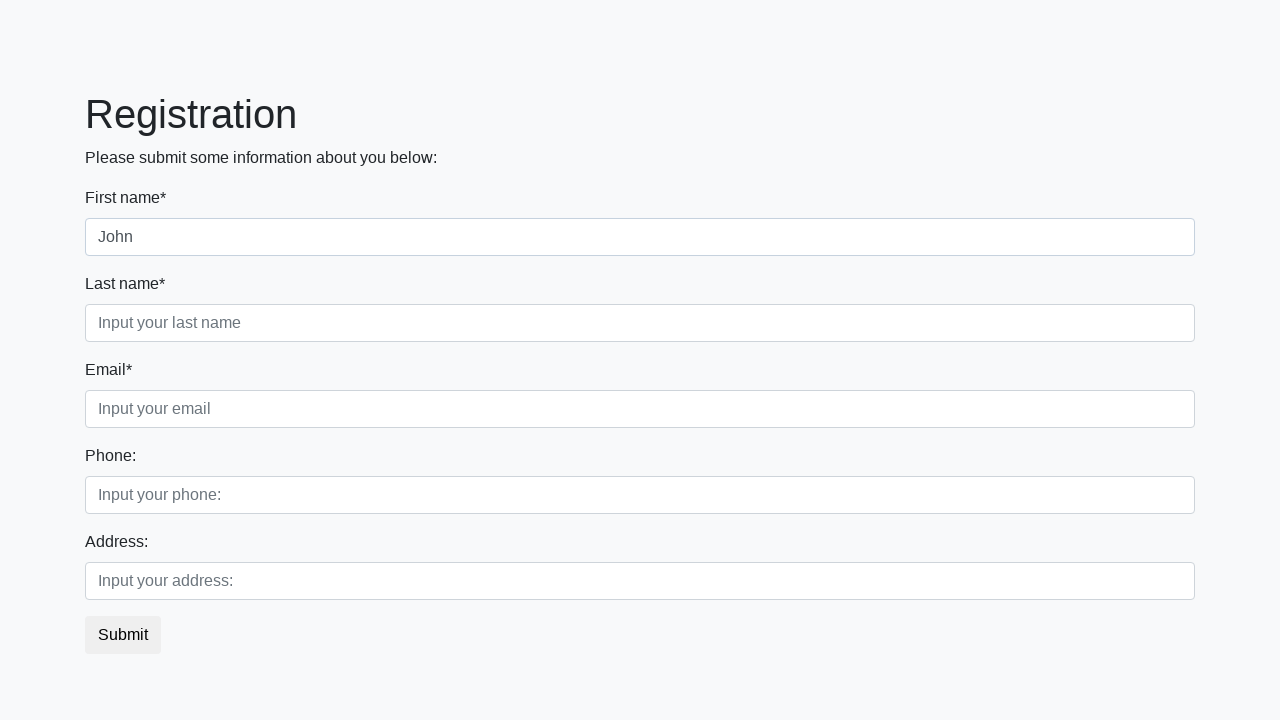

Filled last name field with 'Smith' on xpath=//label[text()='Last name*']/following-sibling::input
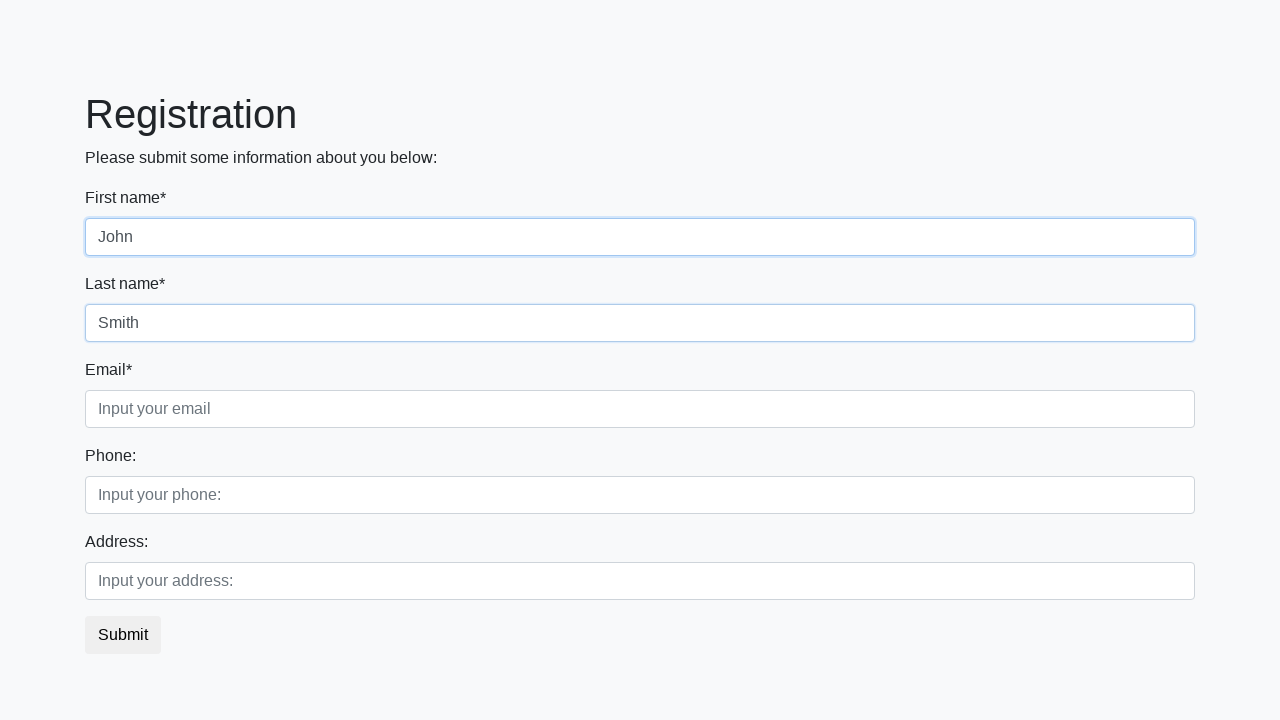

Filled email field with 'john.smith@example.com' on xpath=//label[text()='Email*']/following-sibling::input
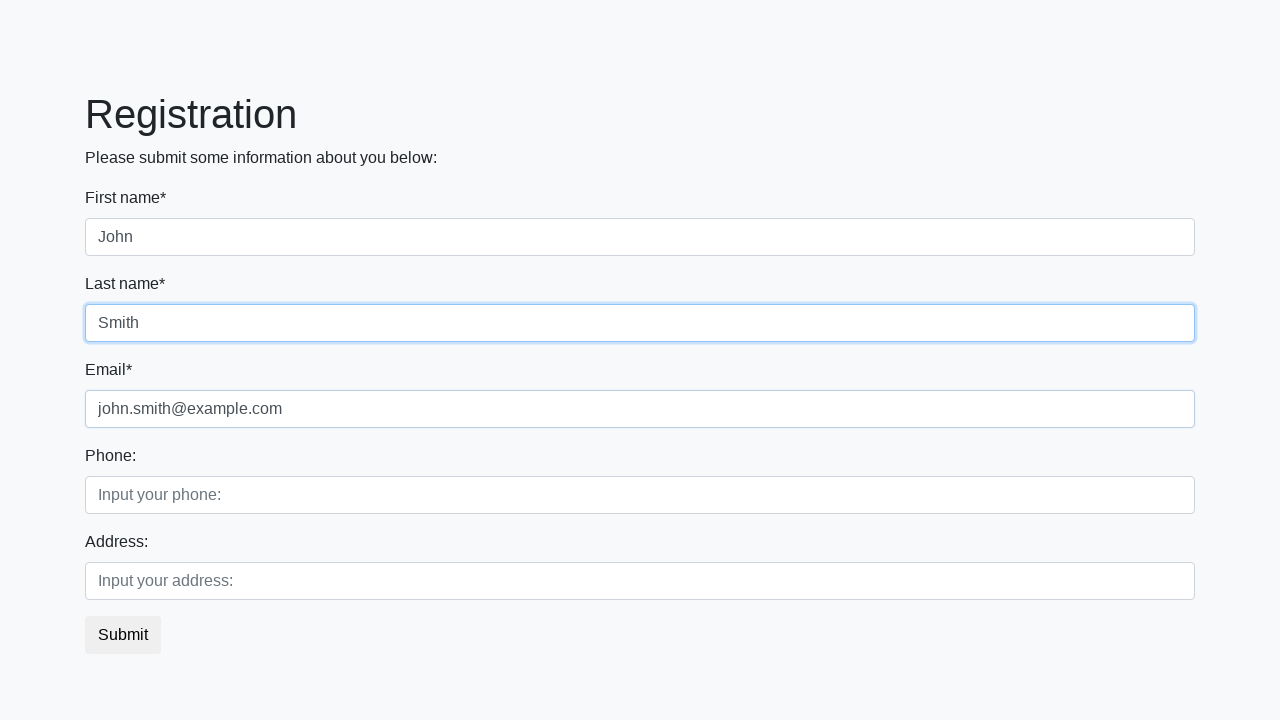

Clicked Submit button to register at (123, 635) on xpath=//*[text()='Submit']
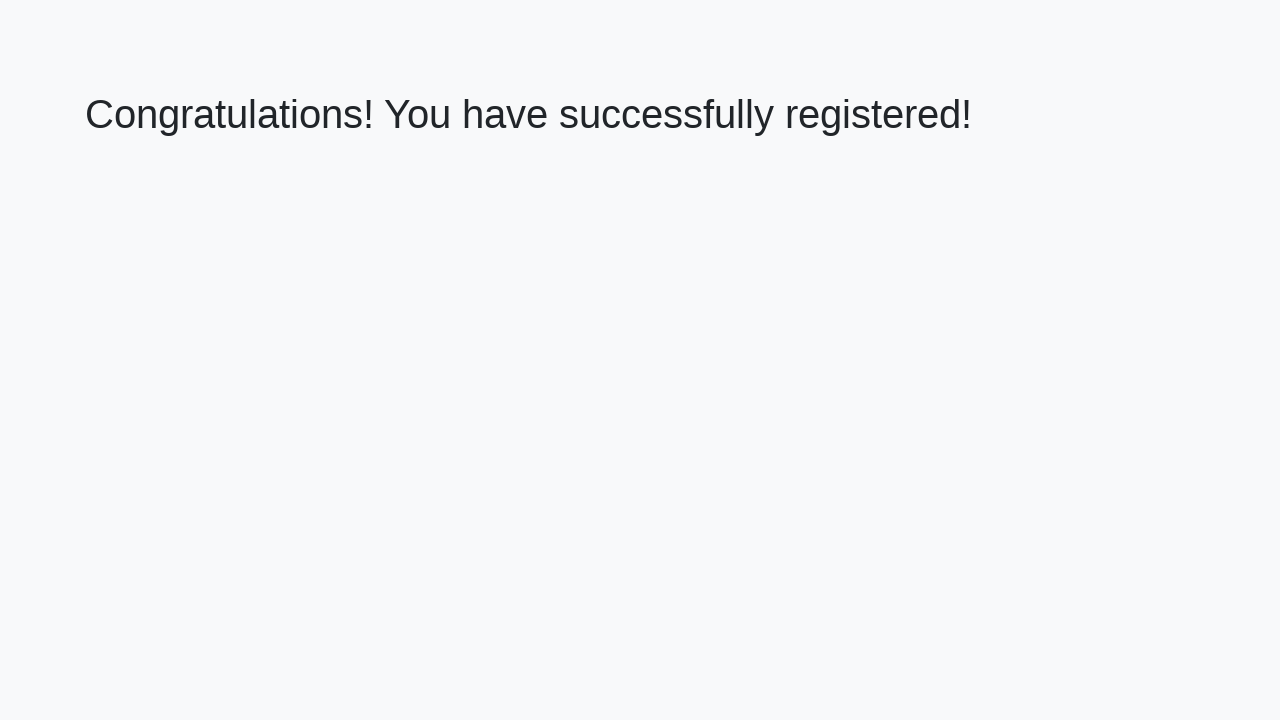

Waited for form submission to complete
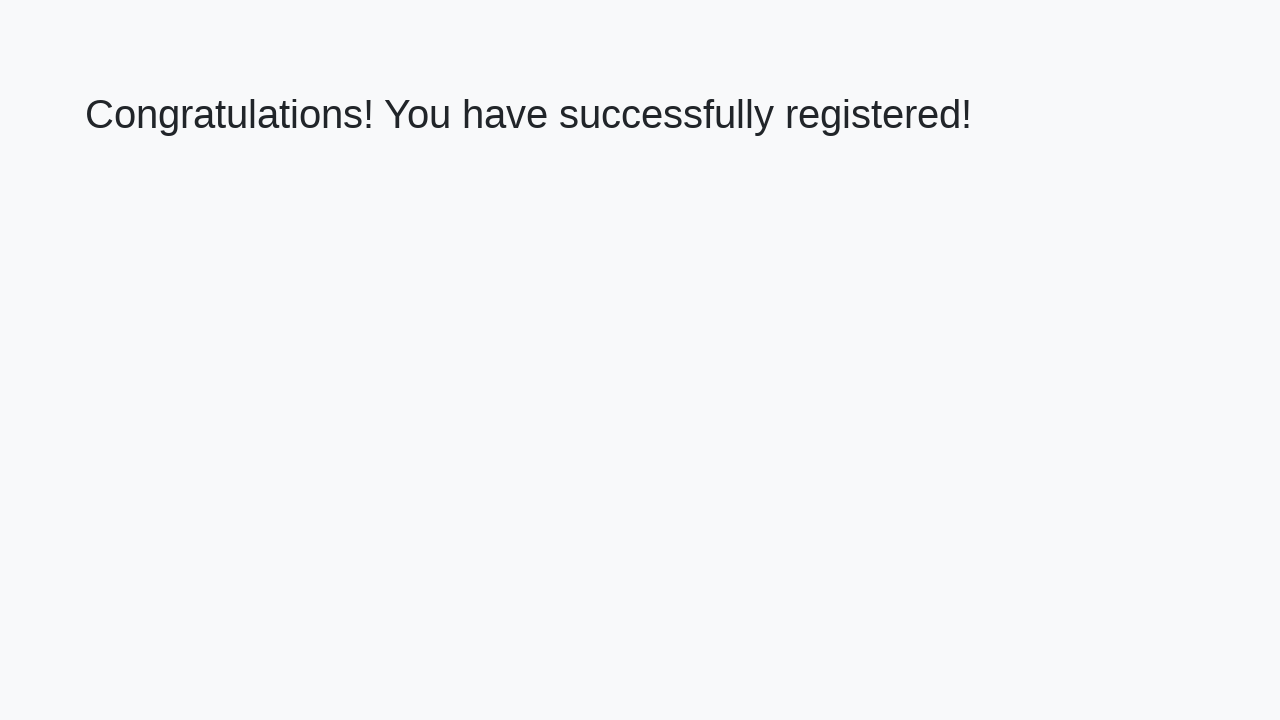

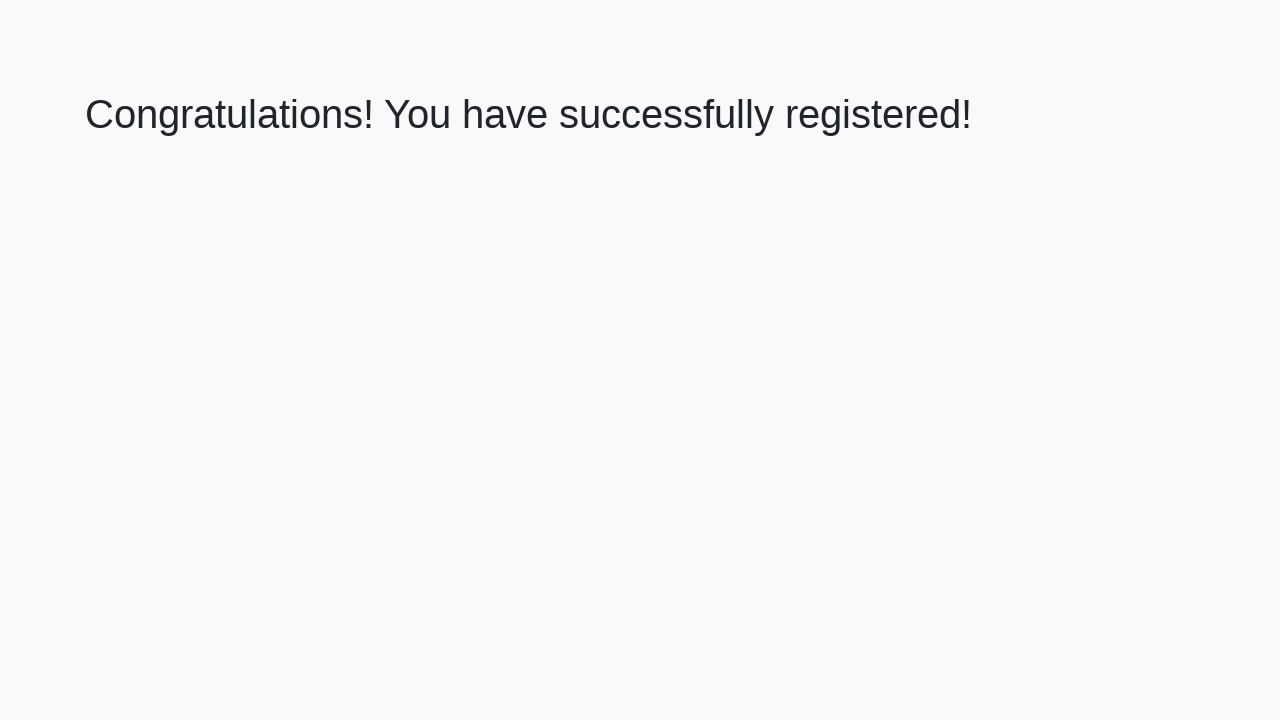